Tests JavaScript confirmation alert by clicking the confirm button, accepting the alert, and verifying the result message is displayed

Starting URL: https://practice.cydeo.com/javascript_alerts

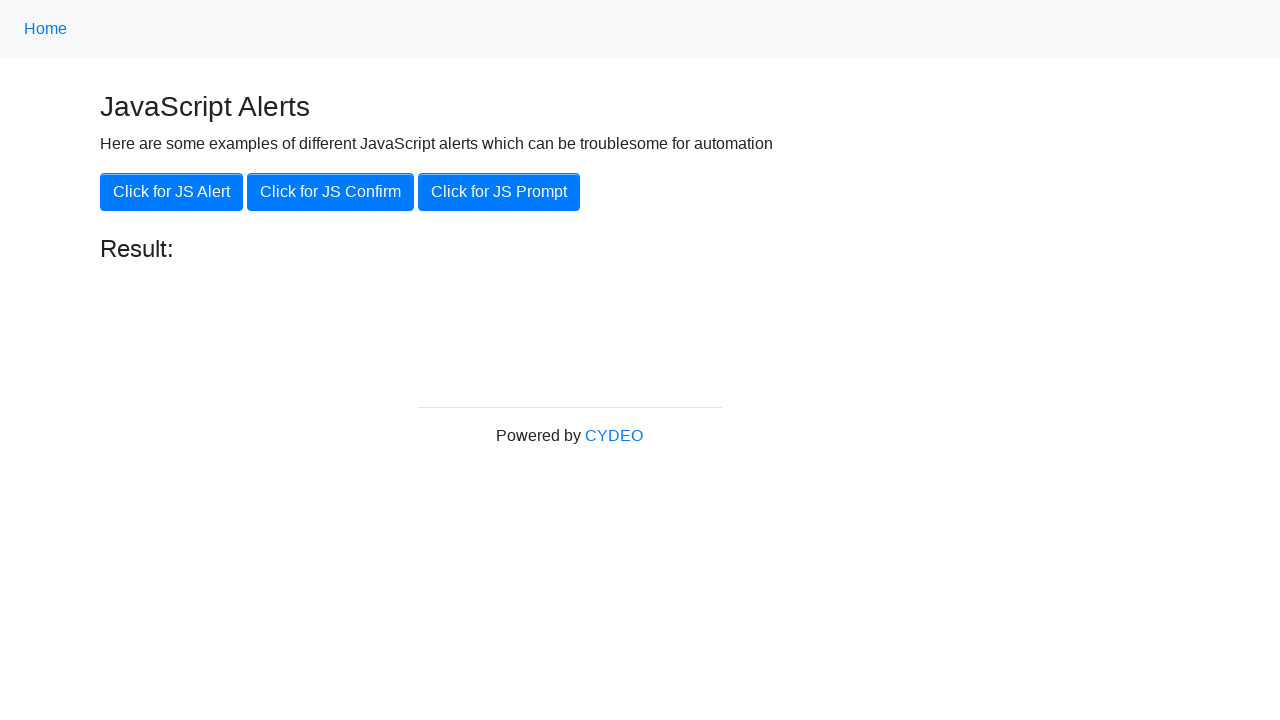

Set up dialog handler to accept confirmation alerts
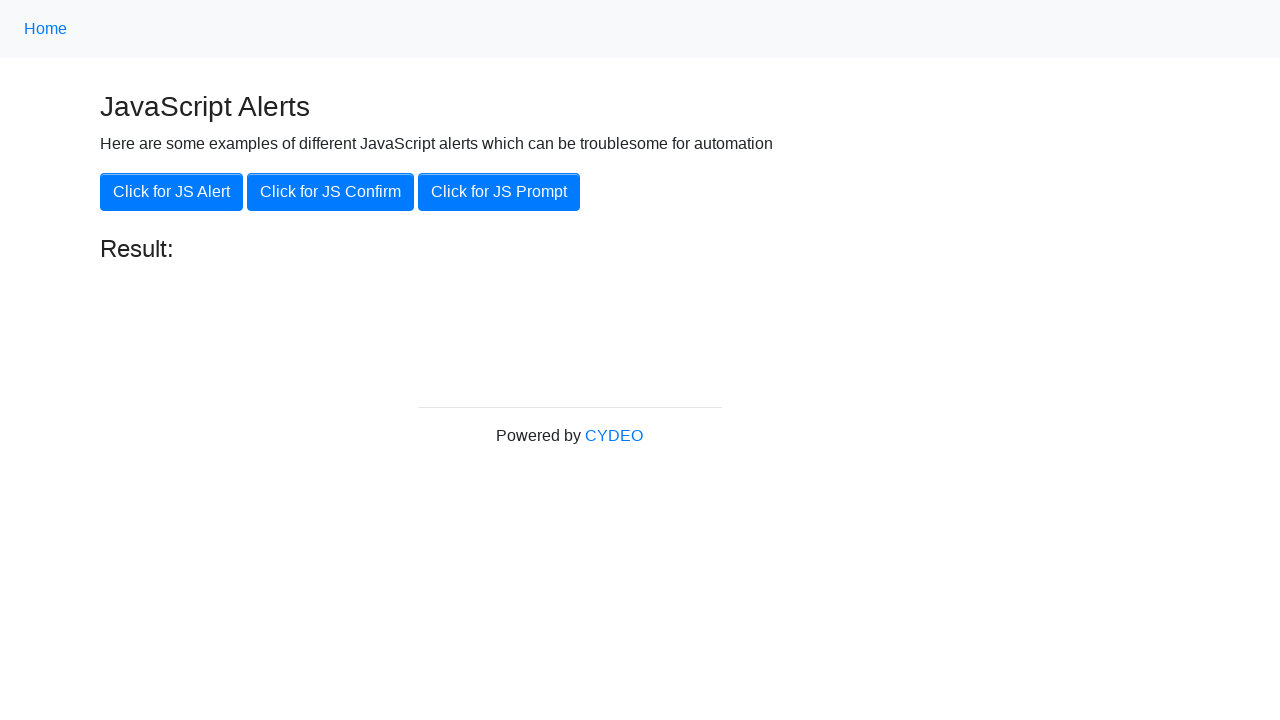

Clicked the 'Click for JS Confirm' button at (330, 192) on xpath=//button[.='Click for JS Confirm']
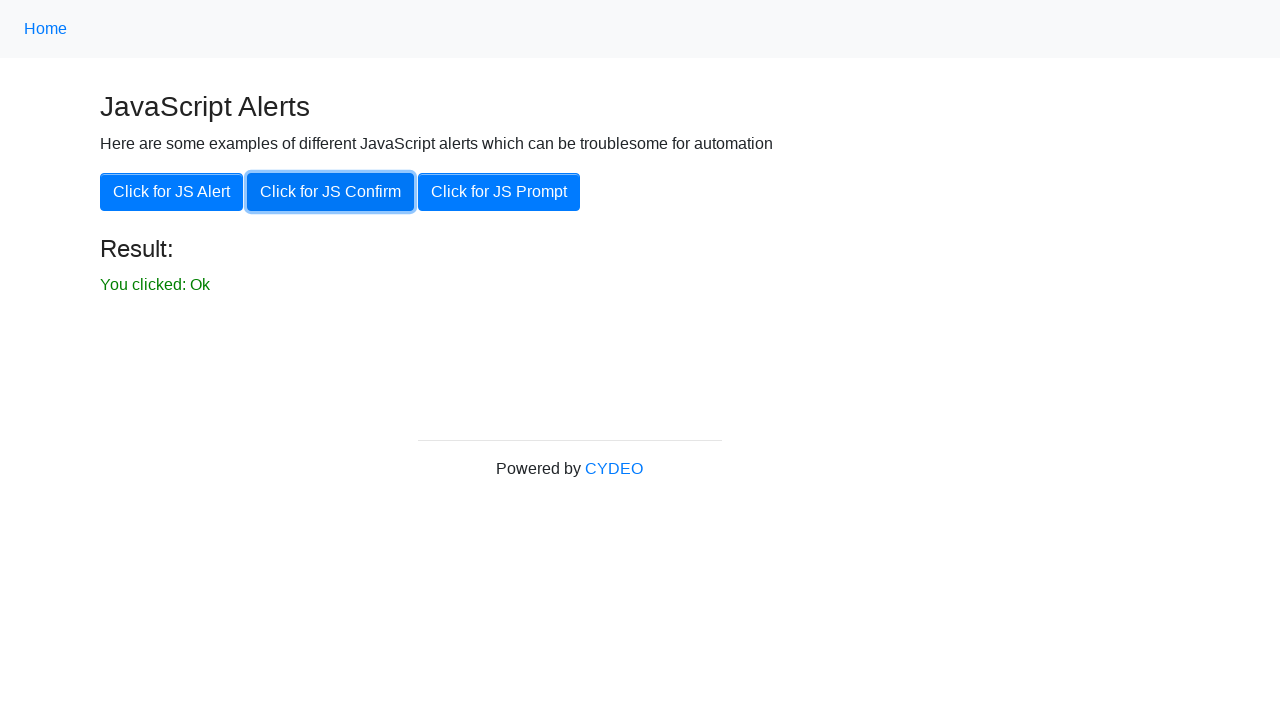

Result message element became visible after accepting the alert
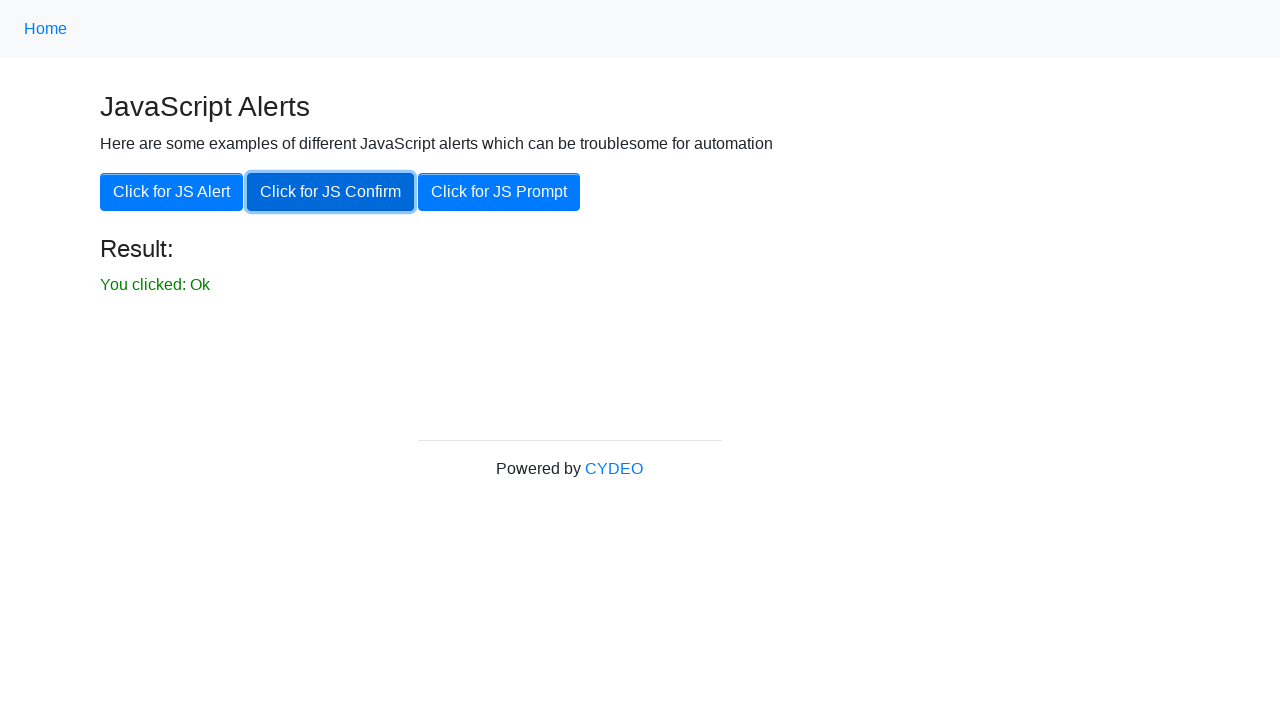

Asserted that the result message is visible
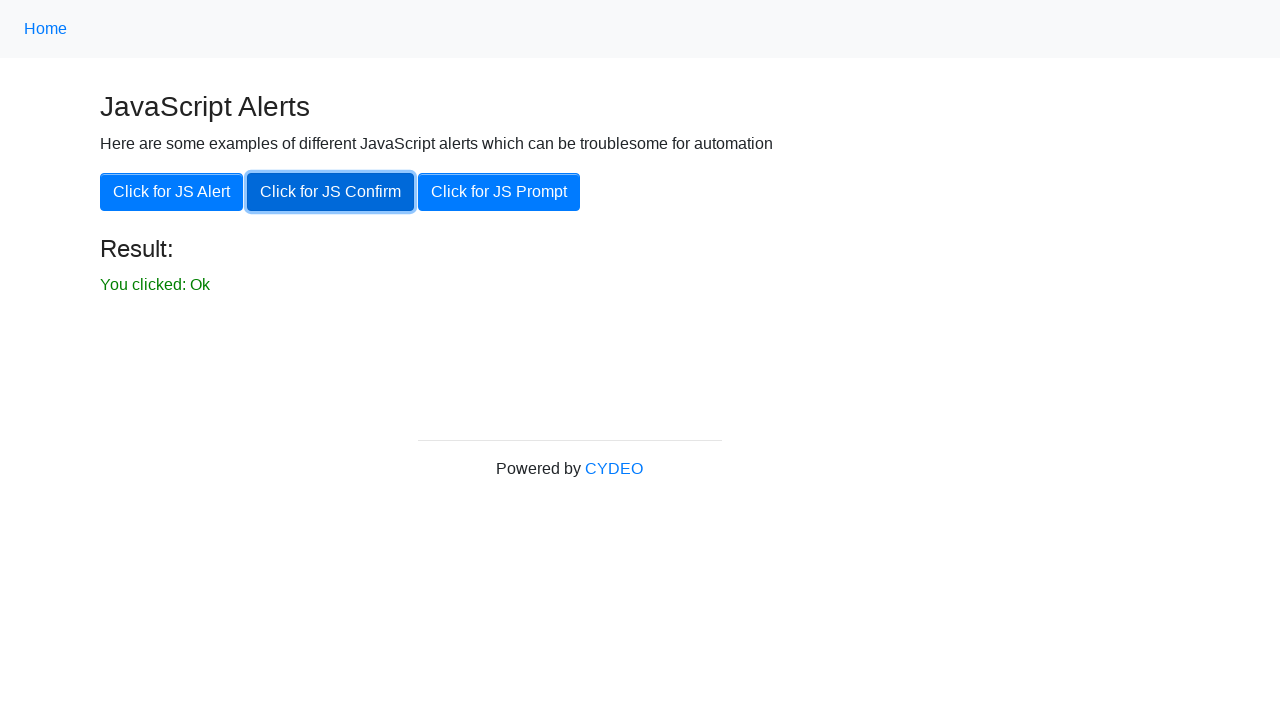

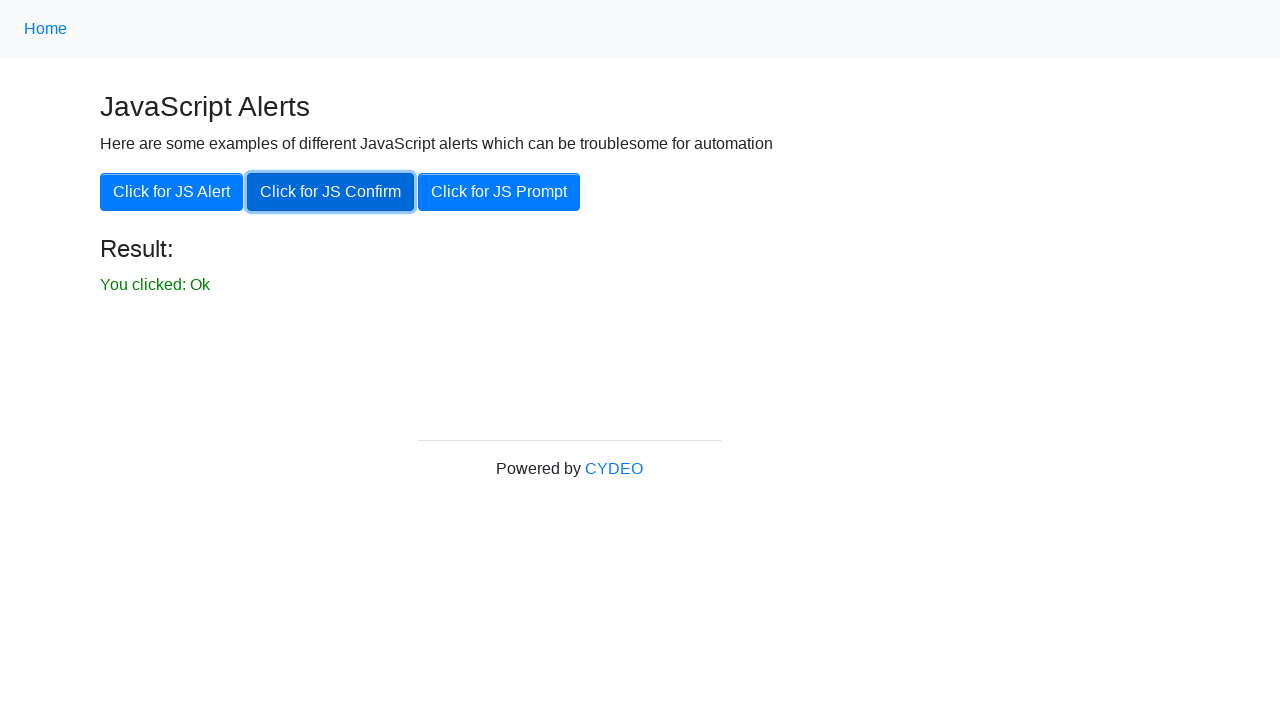